Tests form interactions on a practice page by clicking on a date input field, checking a checkbox (ice cream preference), and interacting with form elements using relative positioning.

Starting URL: https://rahulshettyacademy.com/angularpractice/

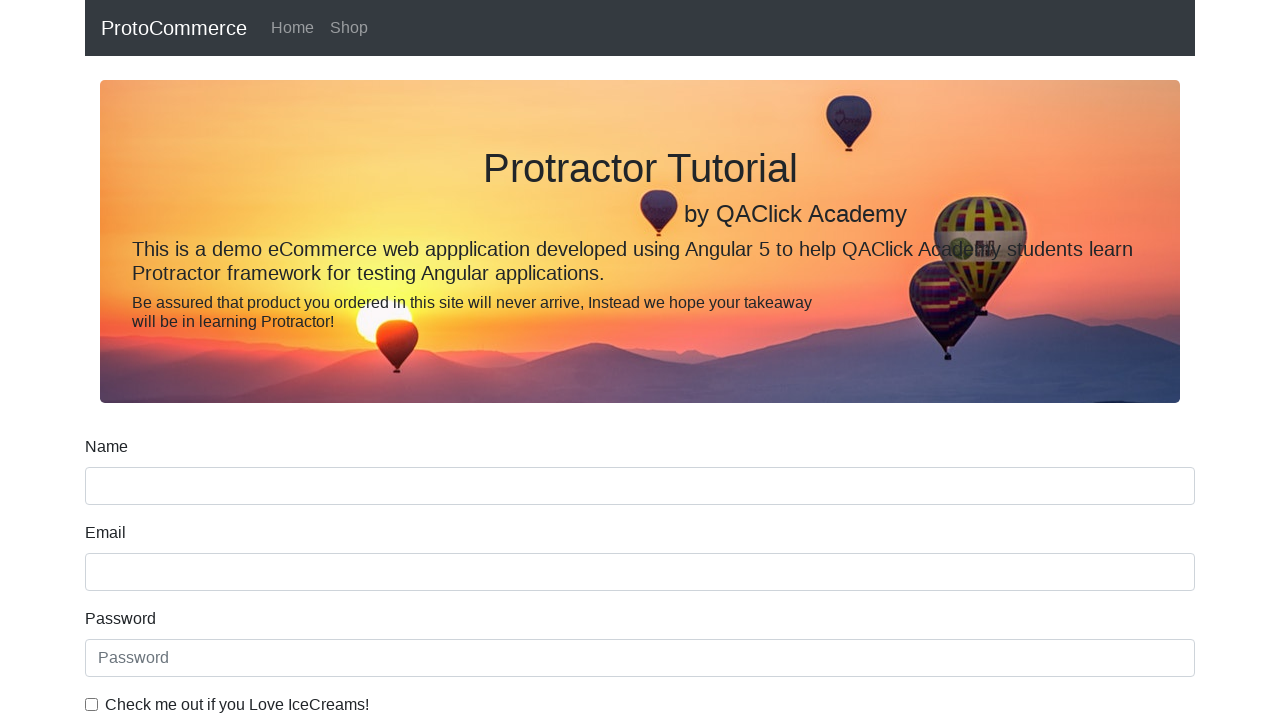

Clicked on the date of birth input field at (640, 412) on input[name='bday']
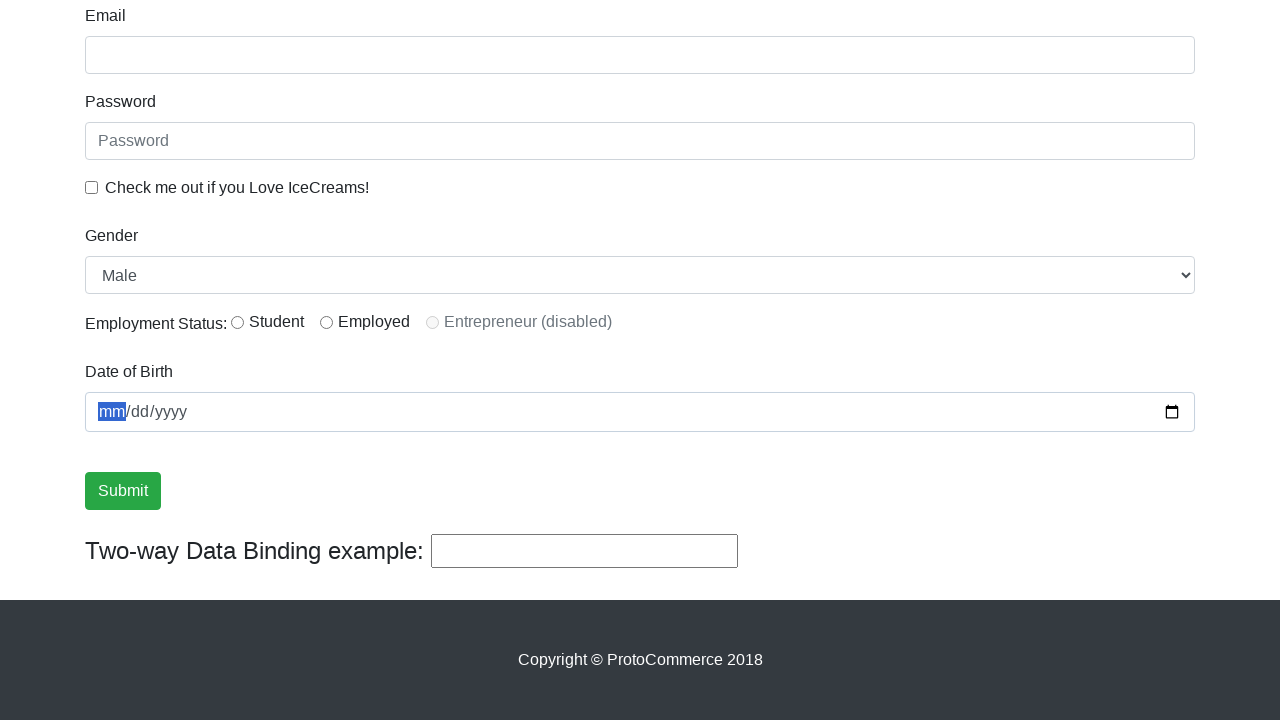

Checked the ice cream preference checkbox at (92, 187) on input#exampleCheck1
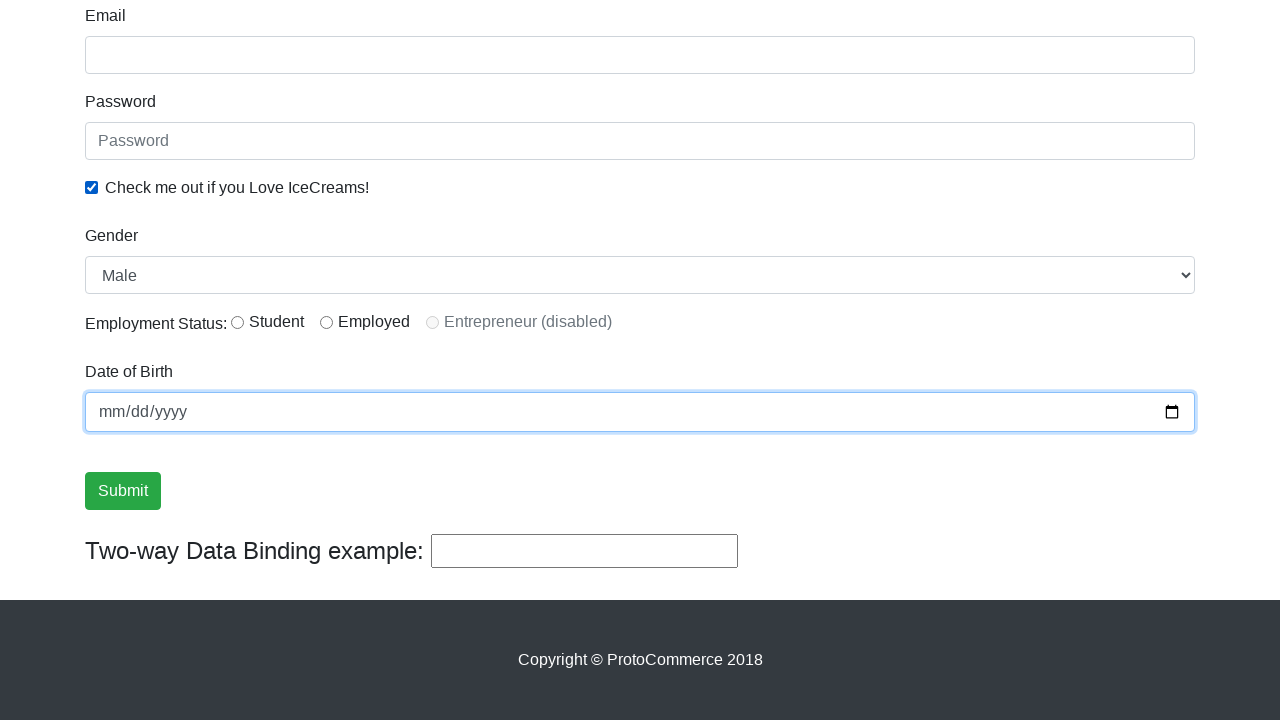

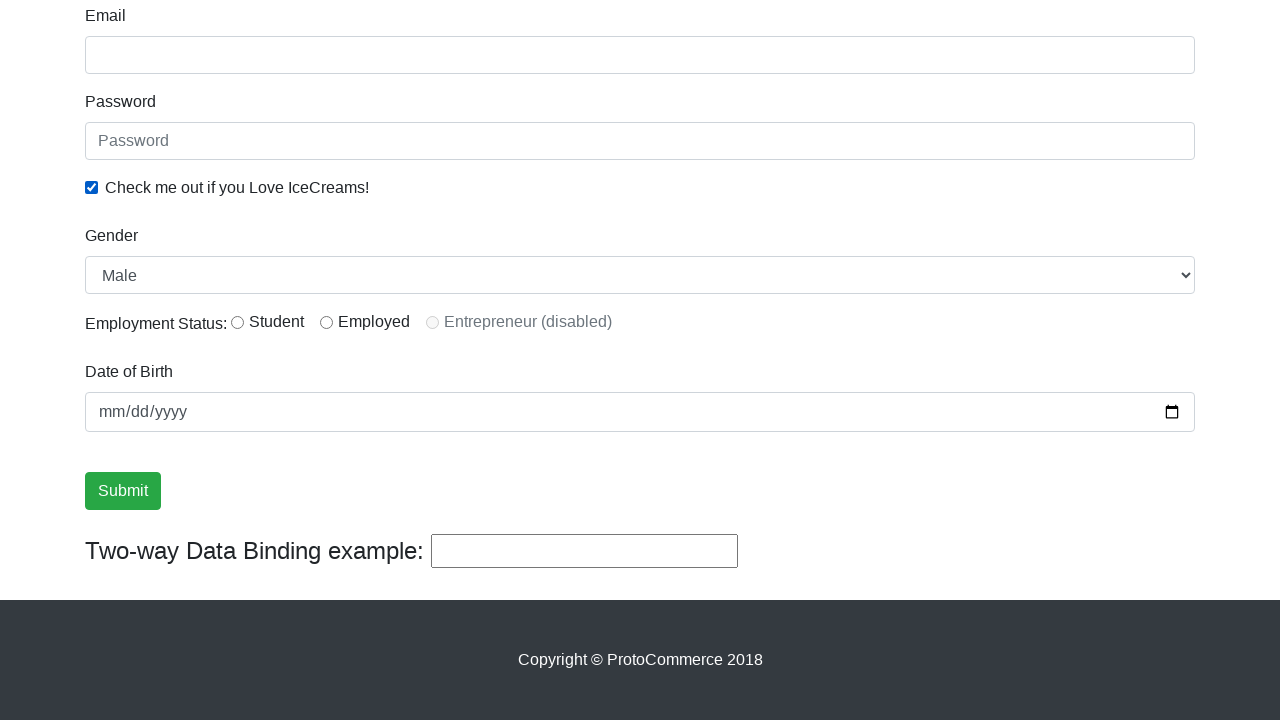